Tests adding an element and then clicking the delete button to remove it, verifying the element is removed

Starting URL: https://the-internet.herokuapp.com/add_remove_elements/

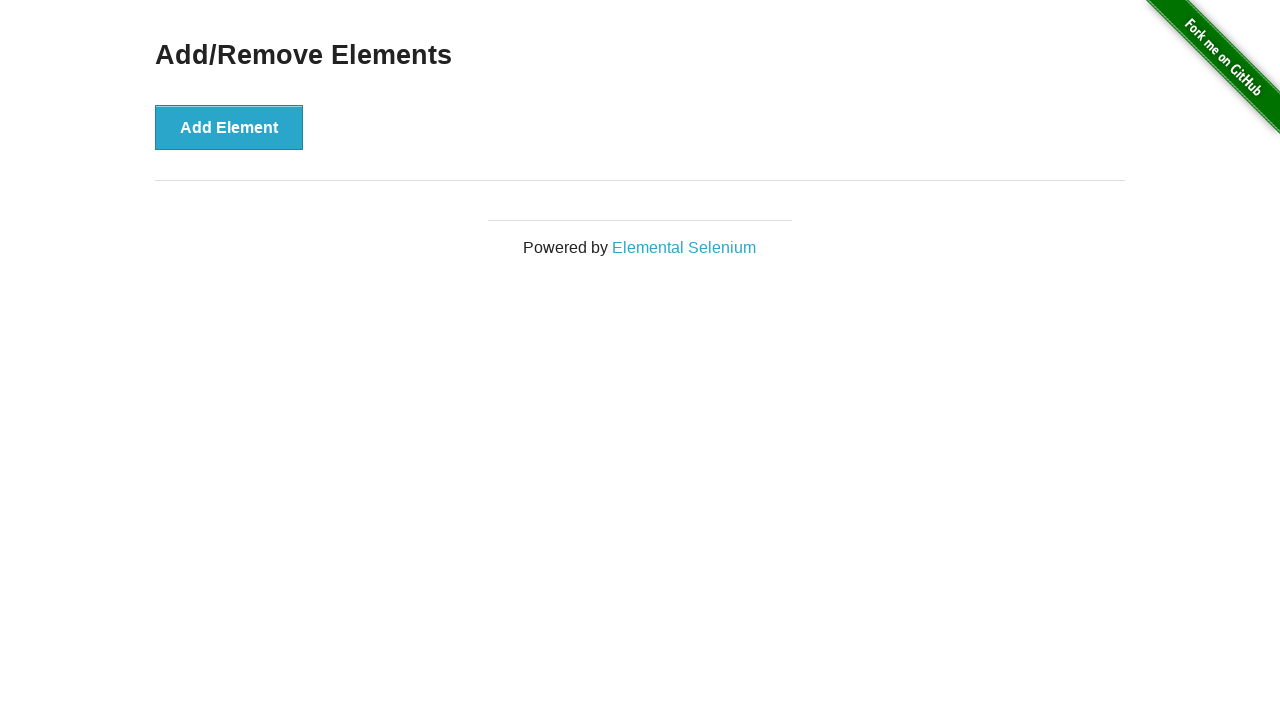

Clicked the Add Element button at (229, 127) on [onclick='addElement()']
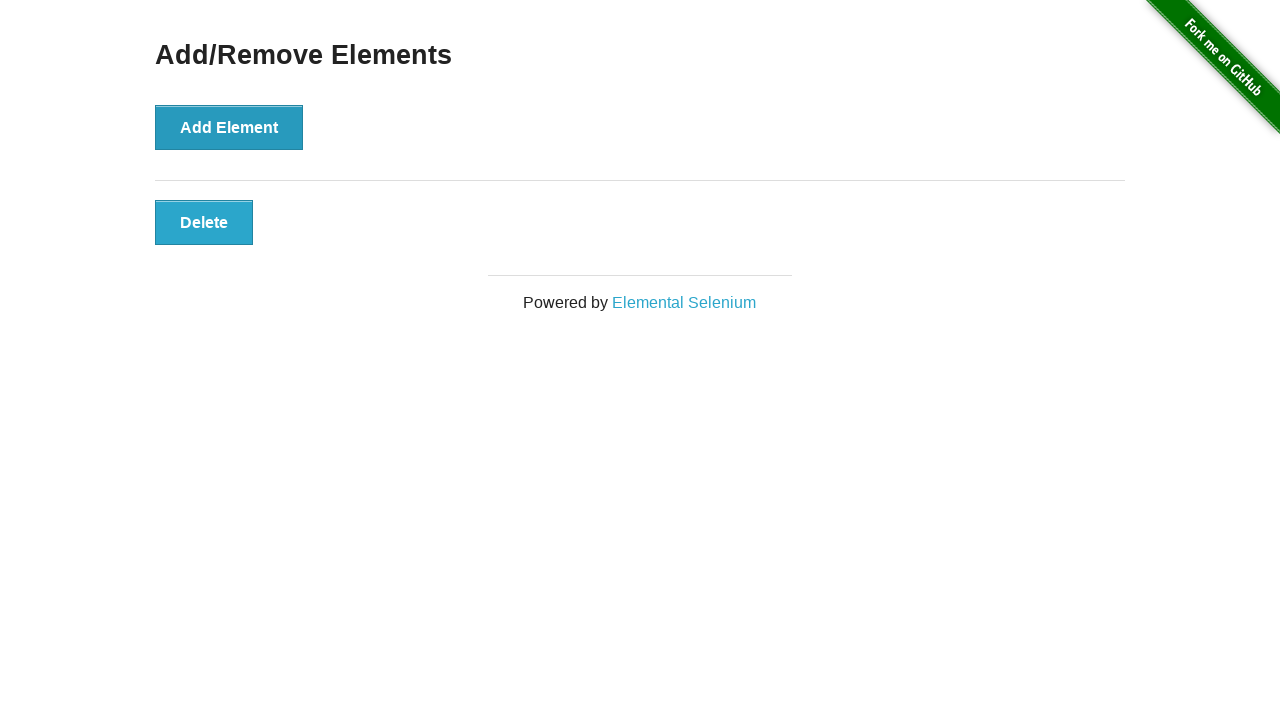

Delete button appeared on the page
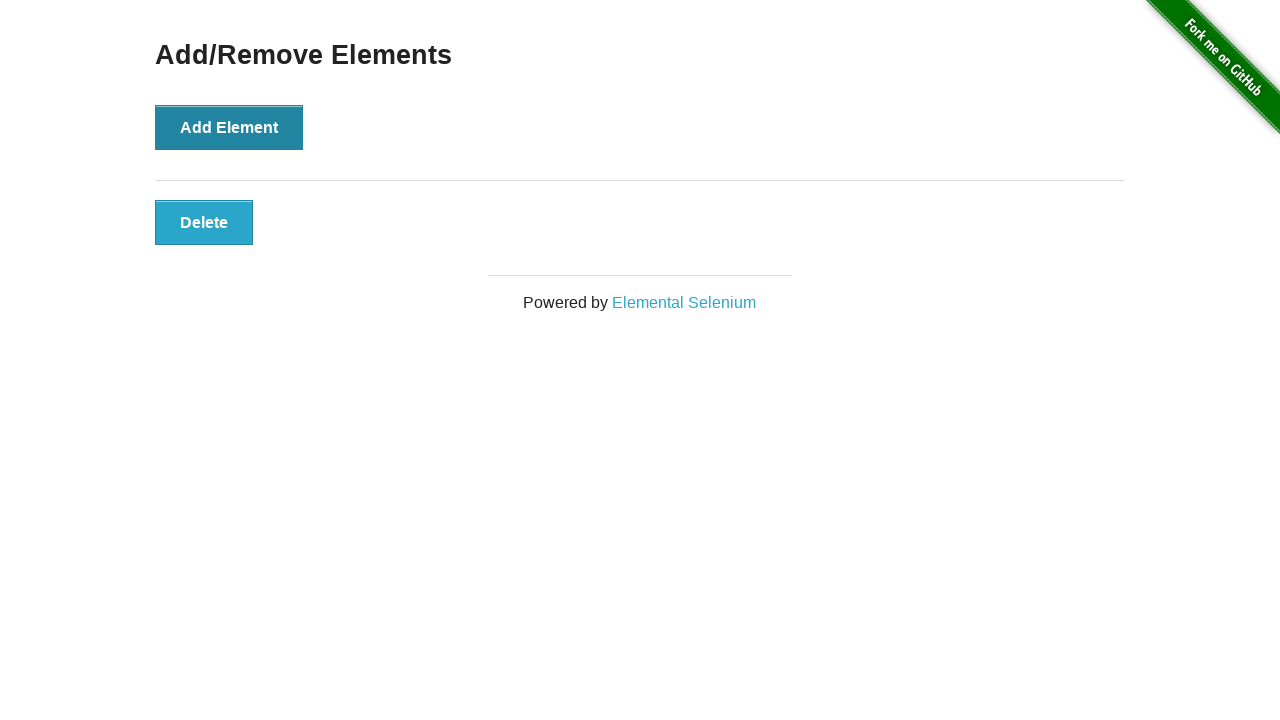

Clicked the delete button to remove the element at (204, 222) on .added-manually
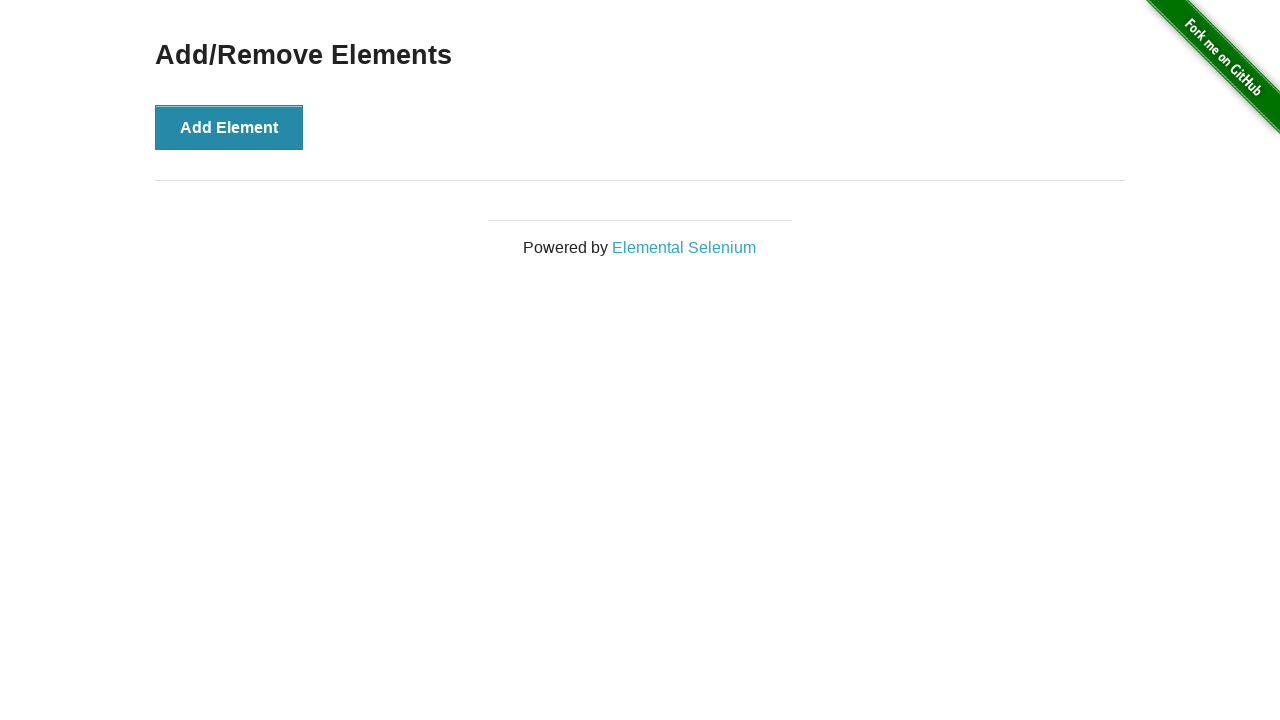

Verified the element is no longer present on the page
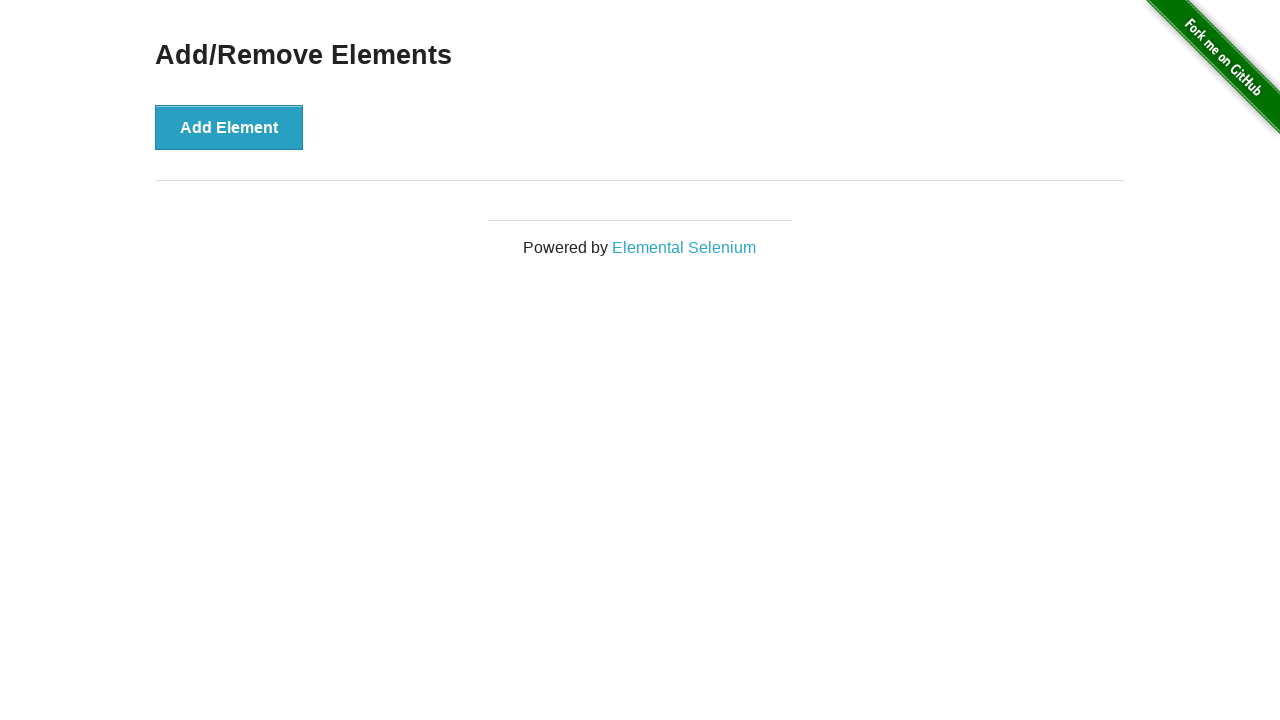

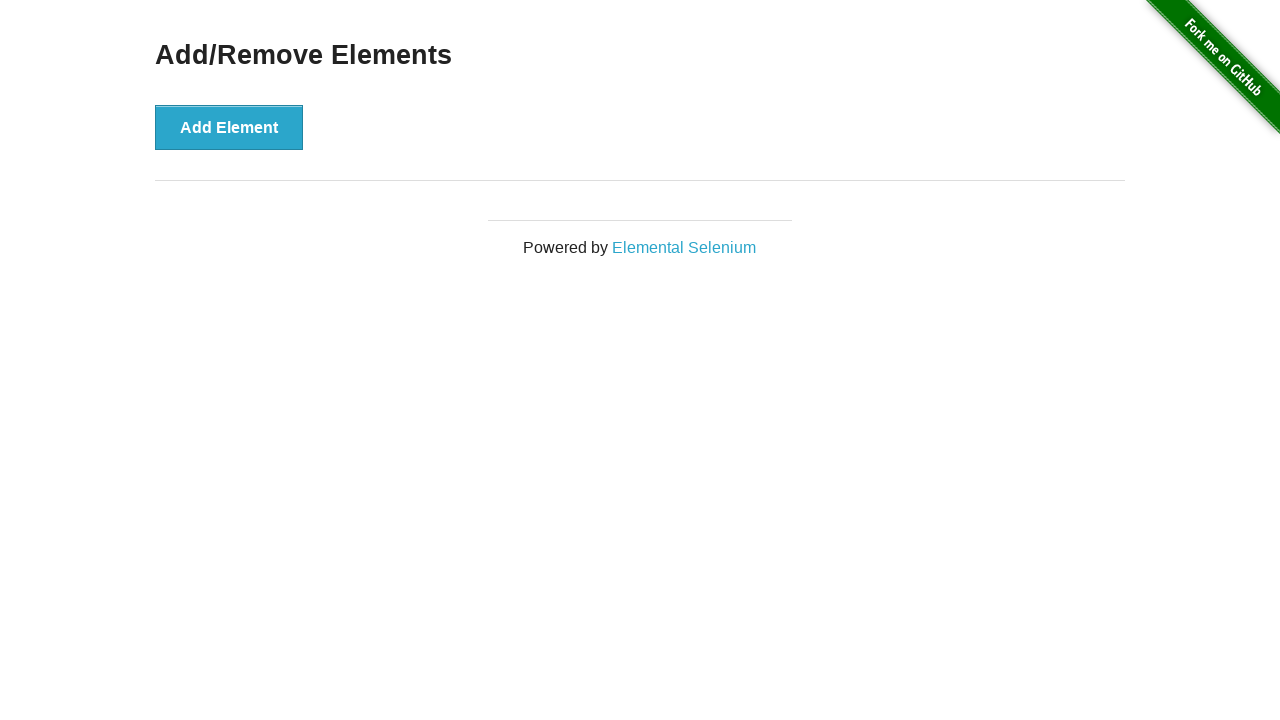